Verifies that submitting empty signup form shows a validation alert

Starting URL: https://www.demoblaze.com

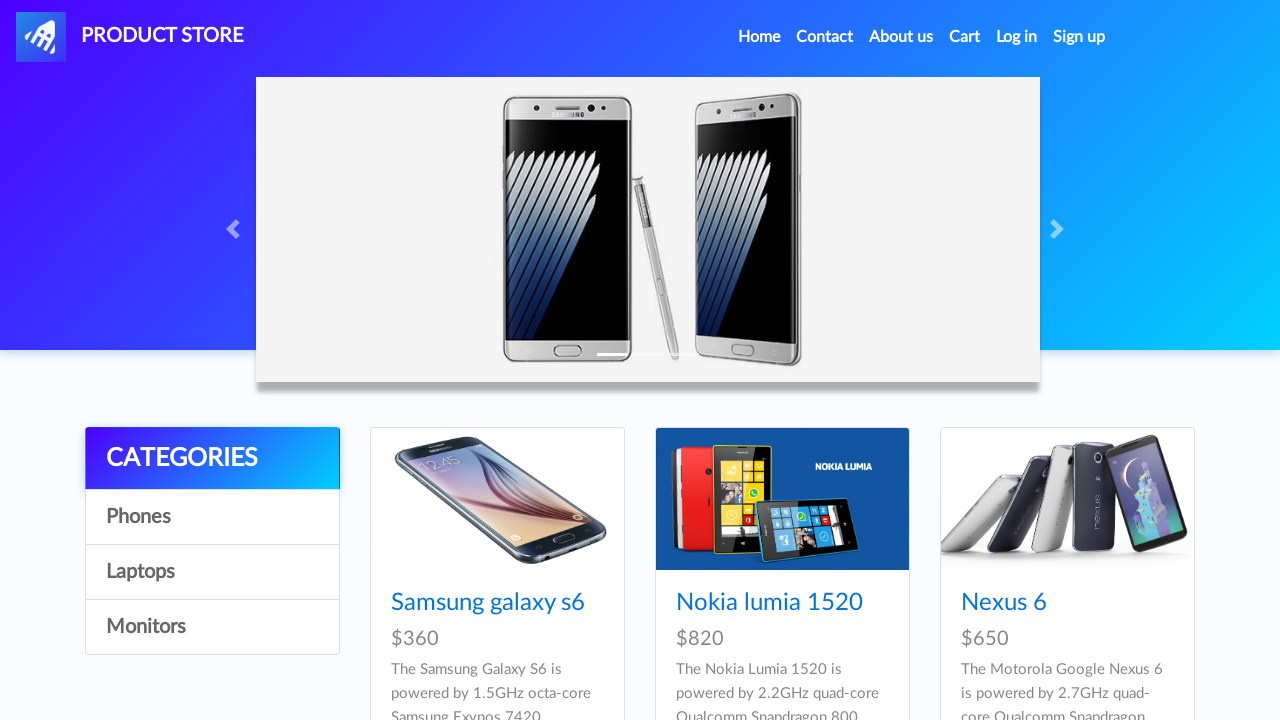

Clicked signin2 button to open signup modal at (1079, 37) on #signin2
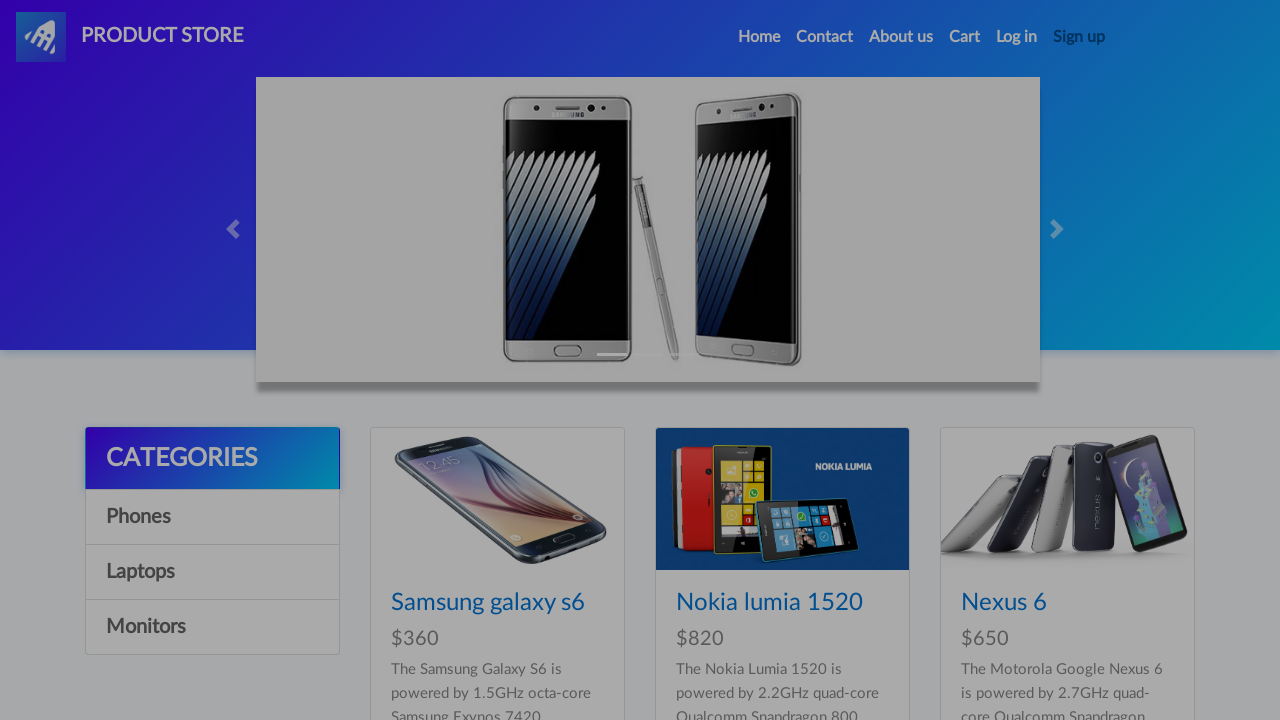

Sign-up username field became visible
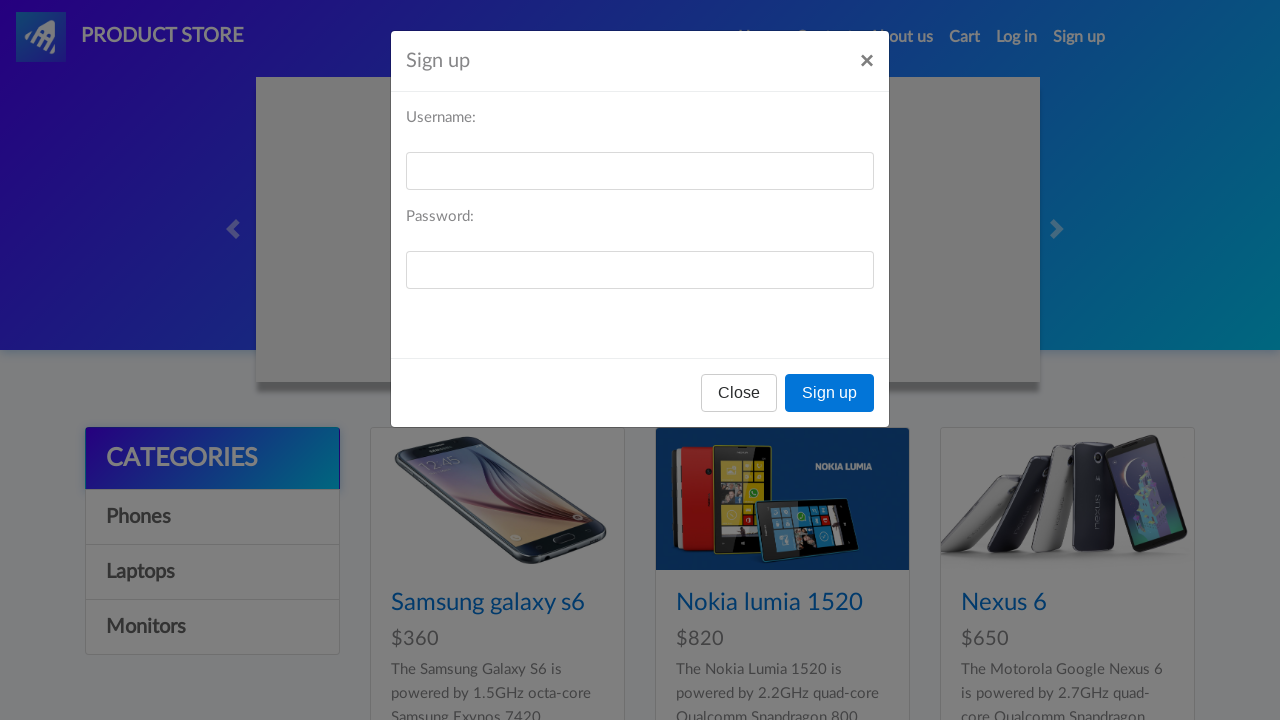

Clicked Sign up button without filling any fields at (830, 393) on xpath=//button[text()='Sign up']
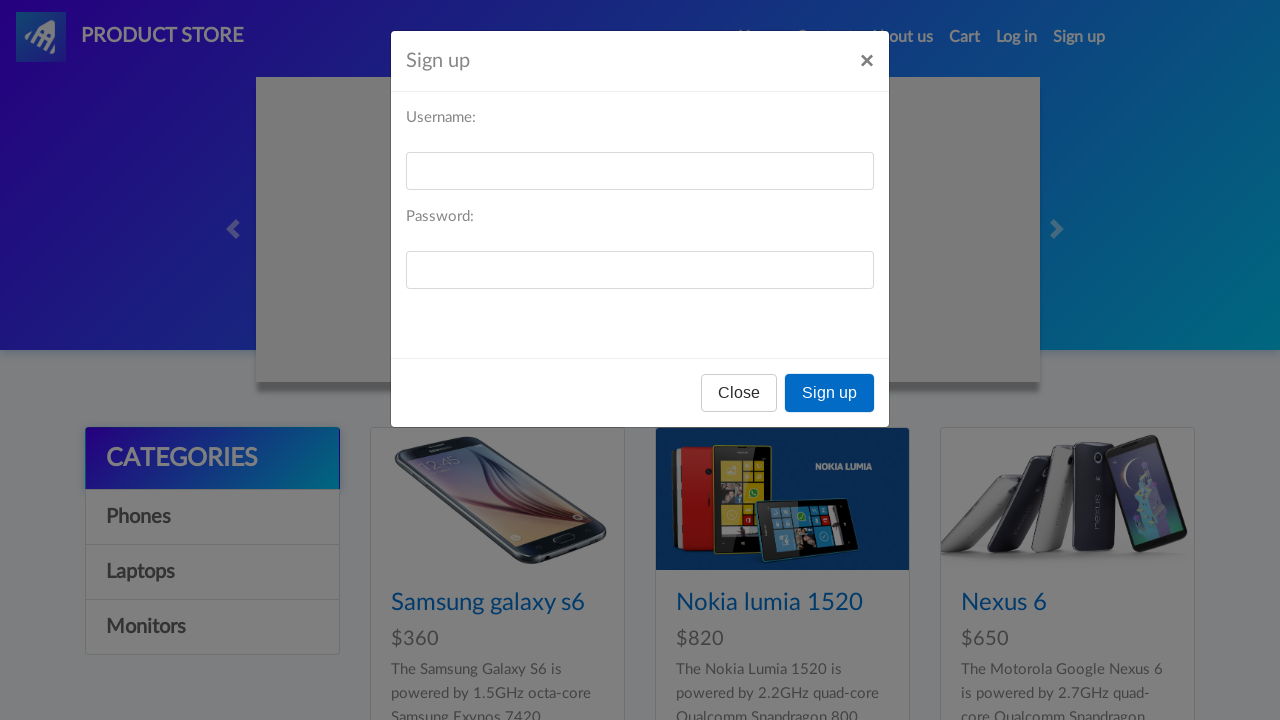

Validation alert appeared and was accepted
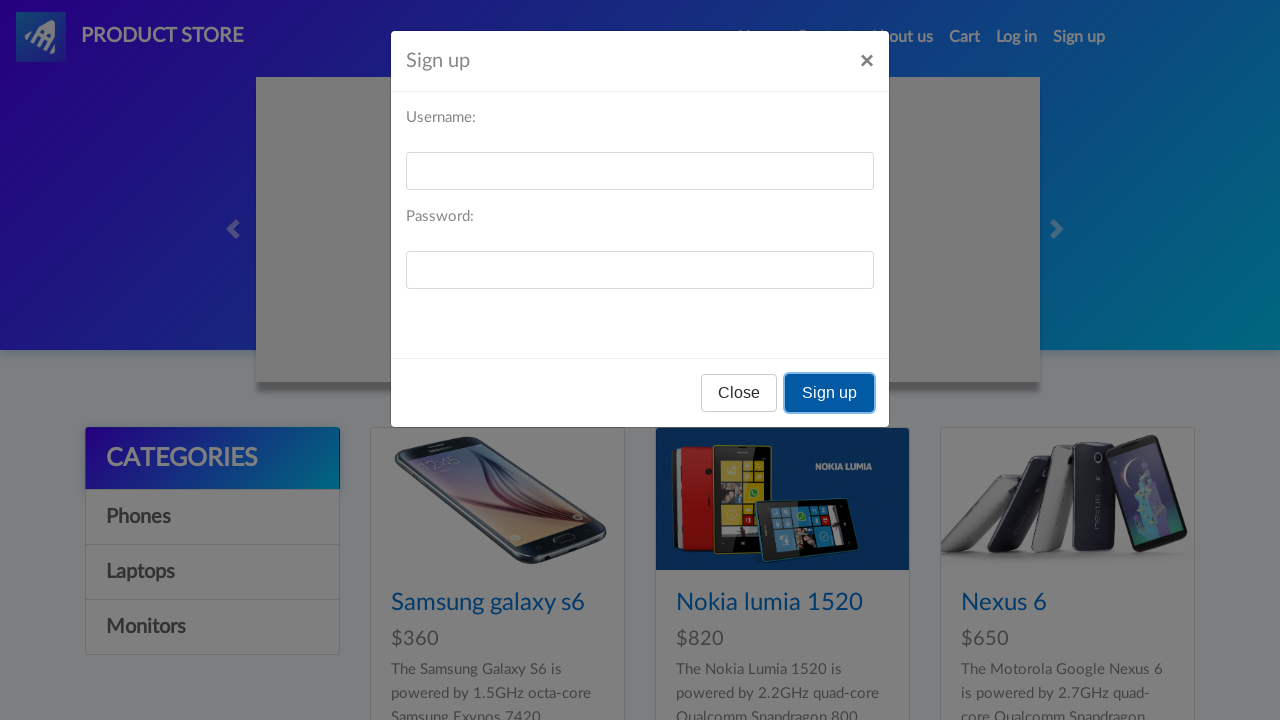

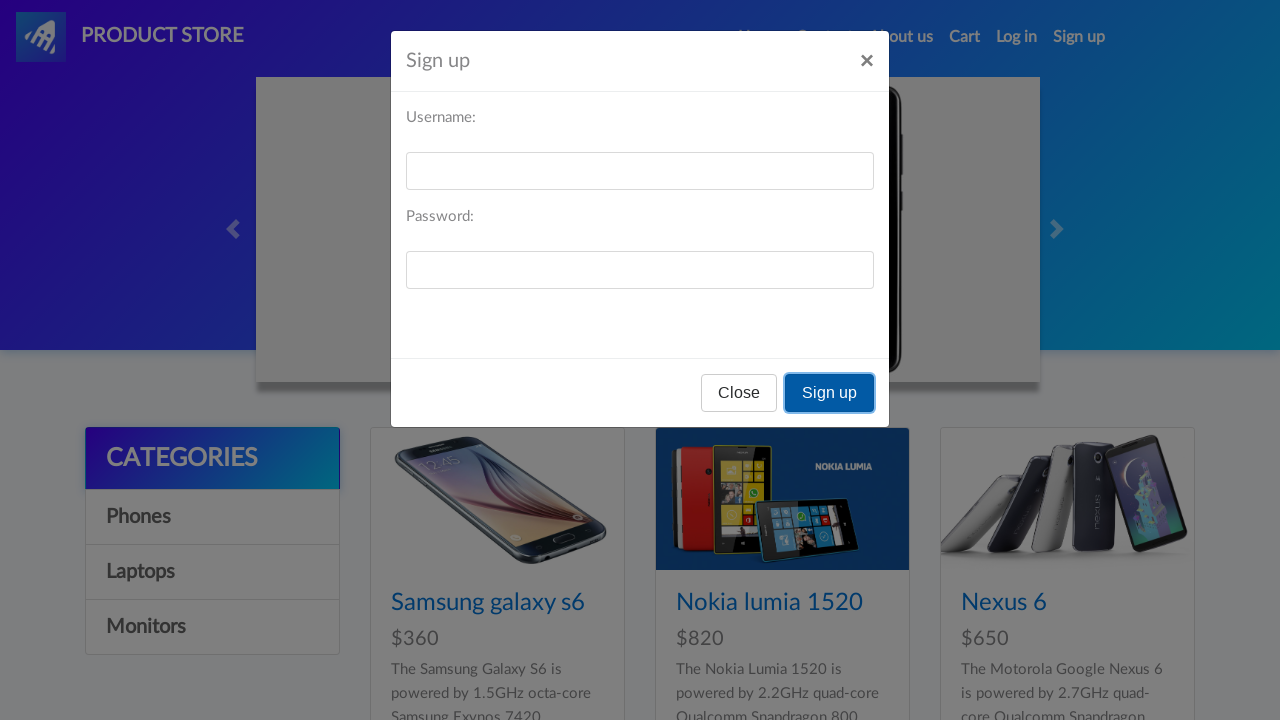